Navigates to Example 1, clicks start button, and verifies the element becomes visible

Starting URL: https://the-internet.herokuapp.com/dynamic_loading

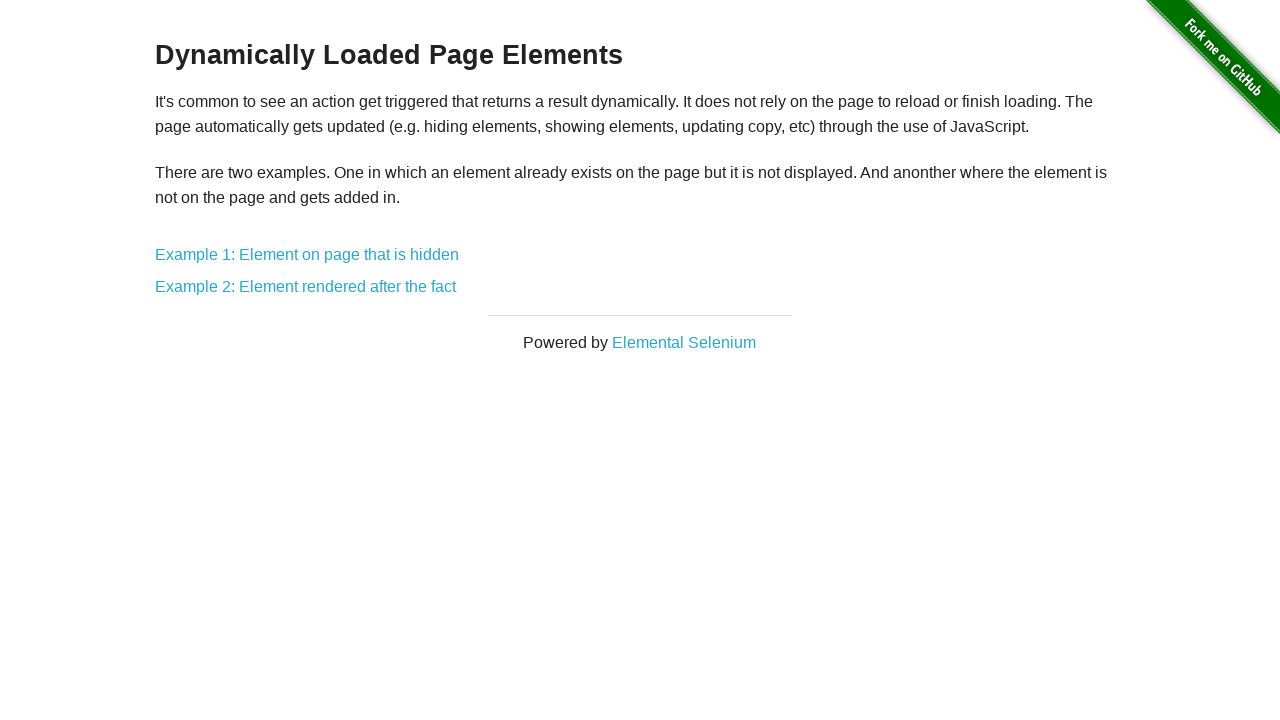

Clicked on Example 1 hyperlink at (307, 255) on a[href='/dynamic_loading/1']
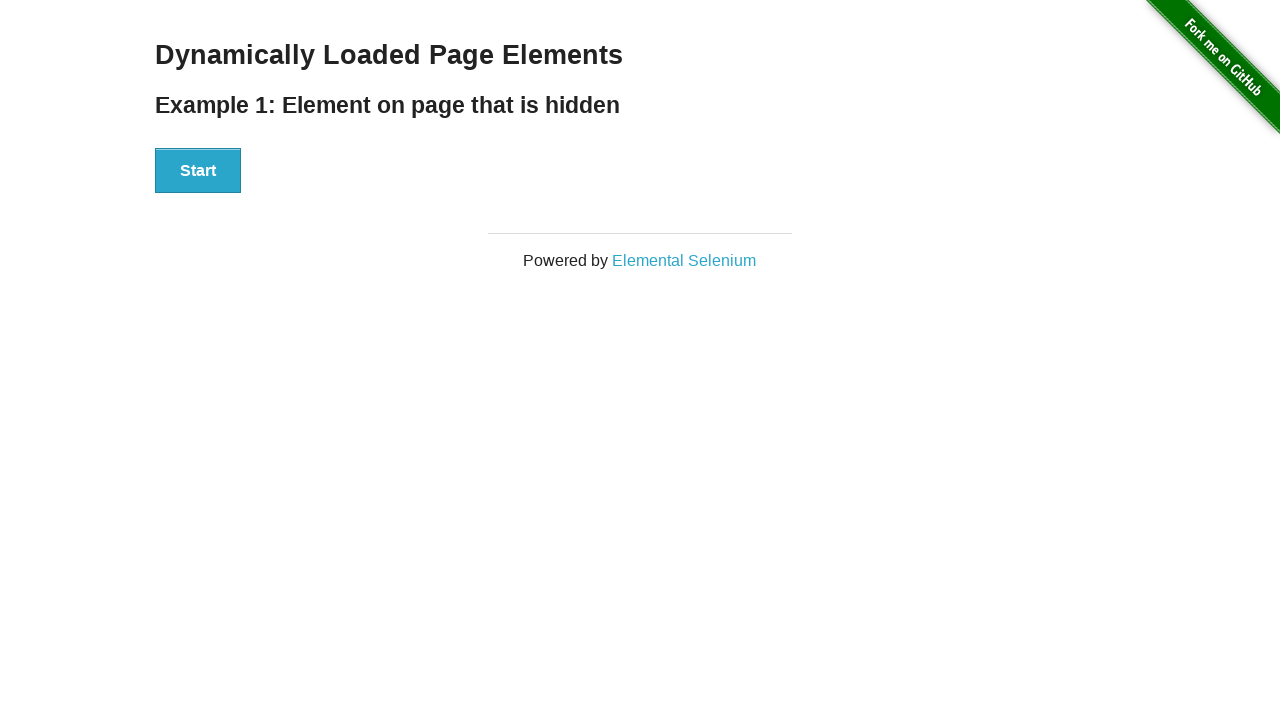

Clicked the Start button at (198, 171) on button:has-text('Start')
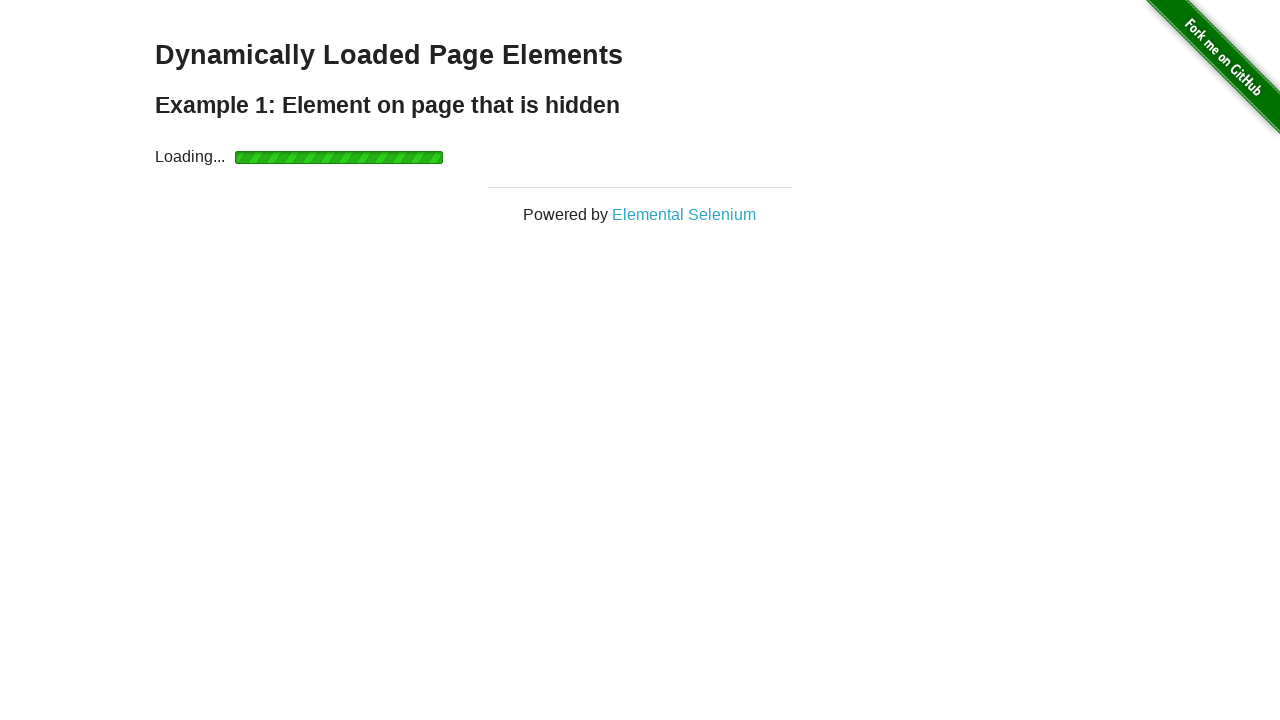

Element with id 'finish' became visible after loading completed
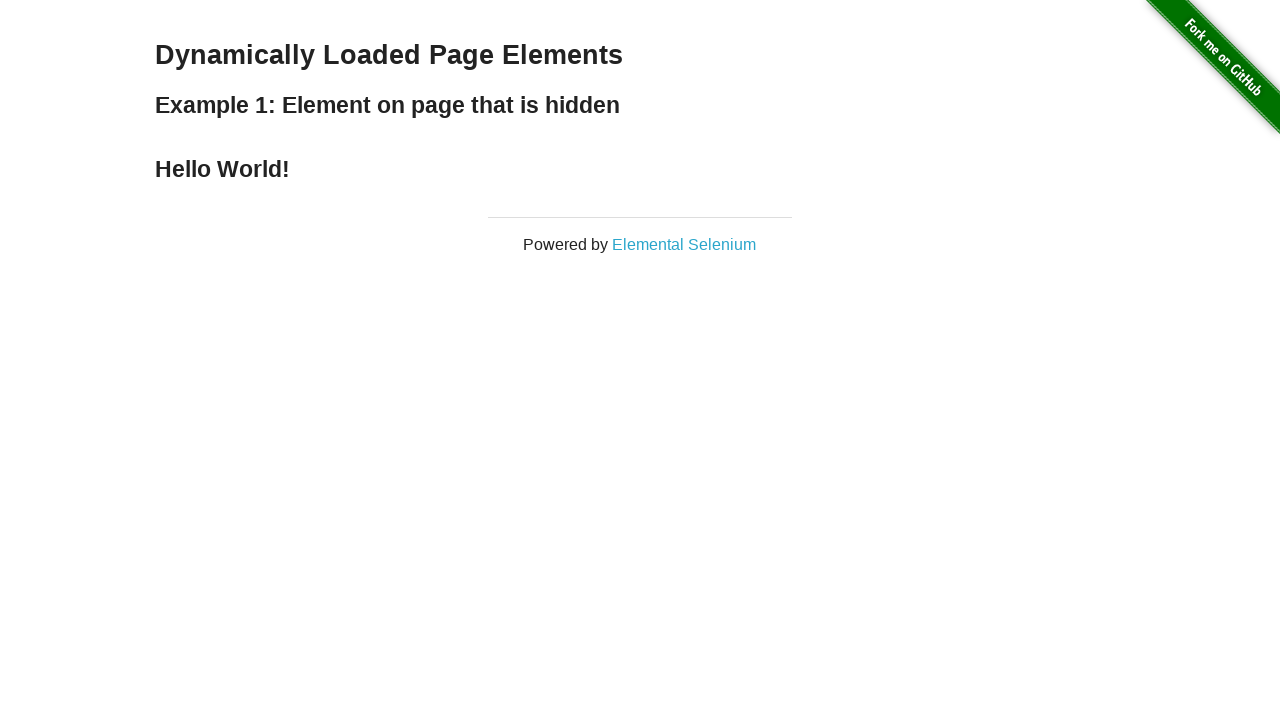

Verified that element is not hidden - assertion passed
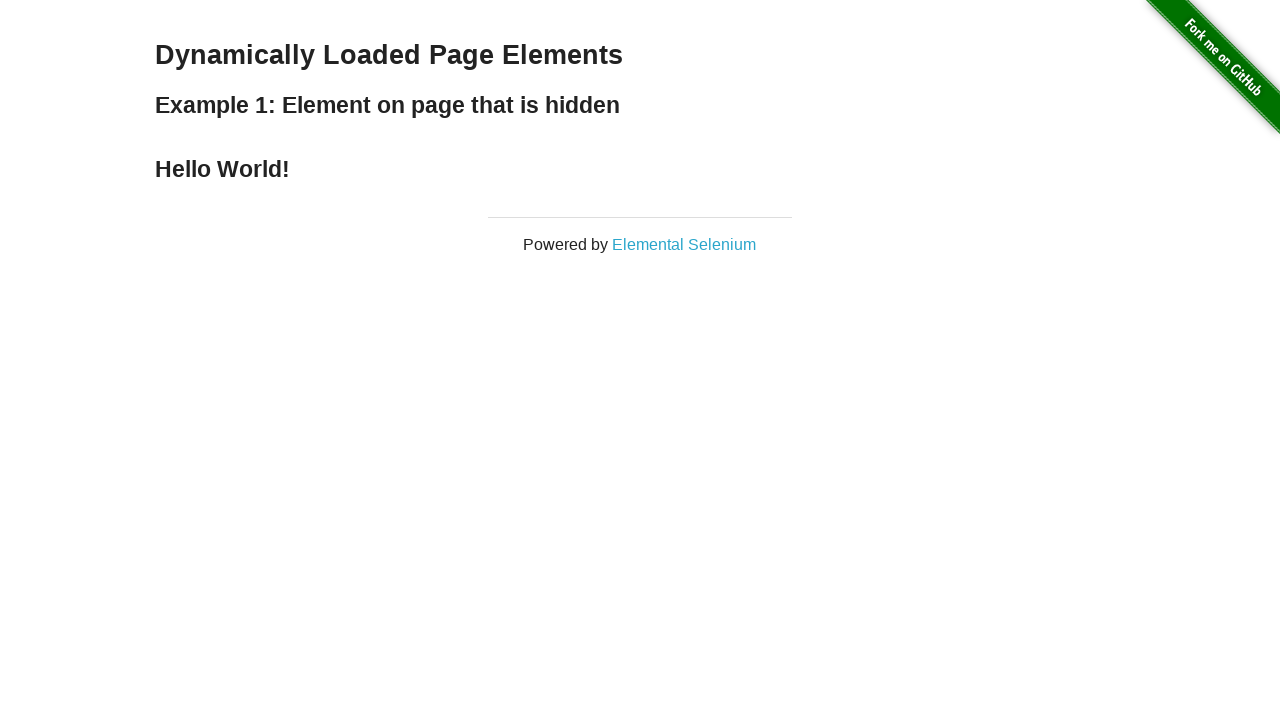

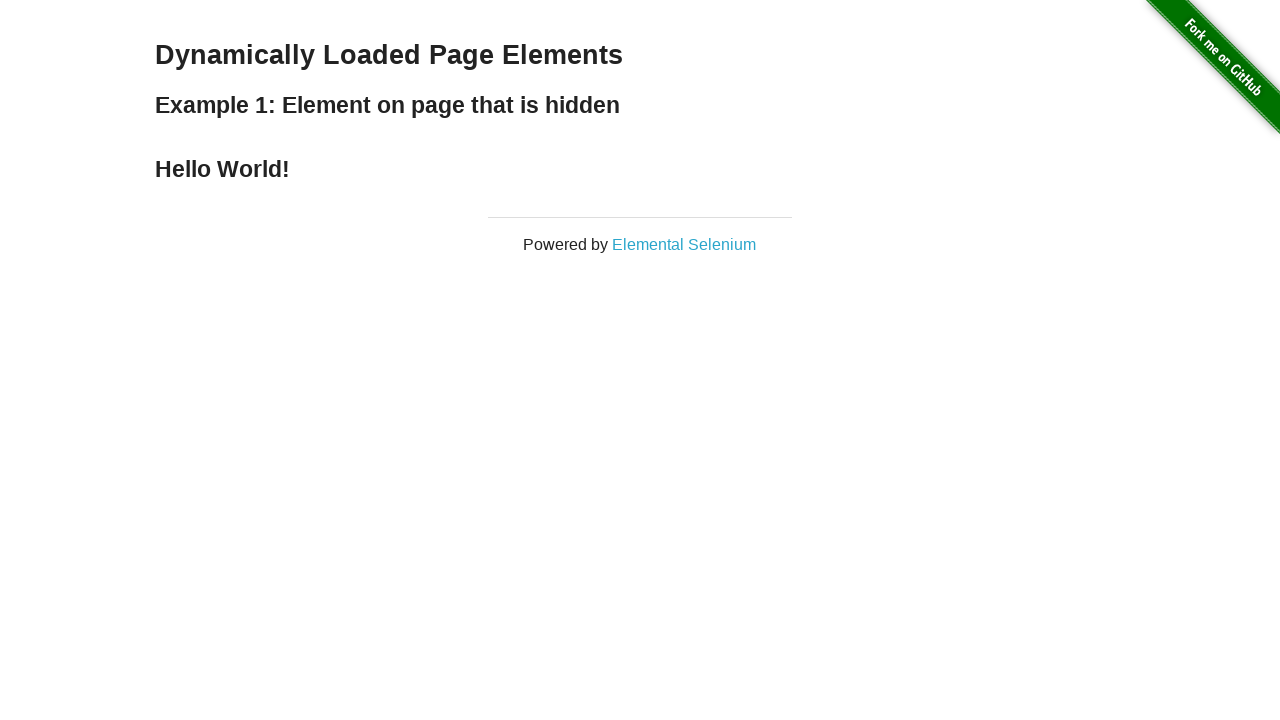